Tests alert handling functionality by navigating to the expected conditions page, triggering an alert, accepting it, and verifying the alert handled badge is displayed.

Starting URL: https://play1.automationcamp.ir/

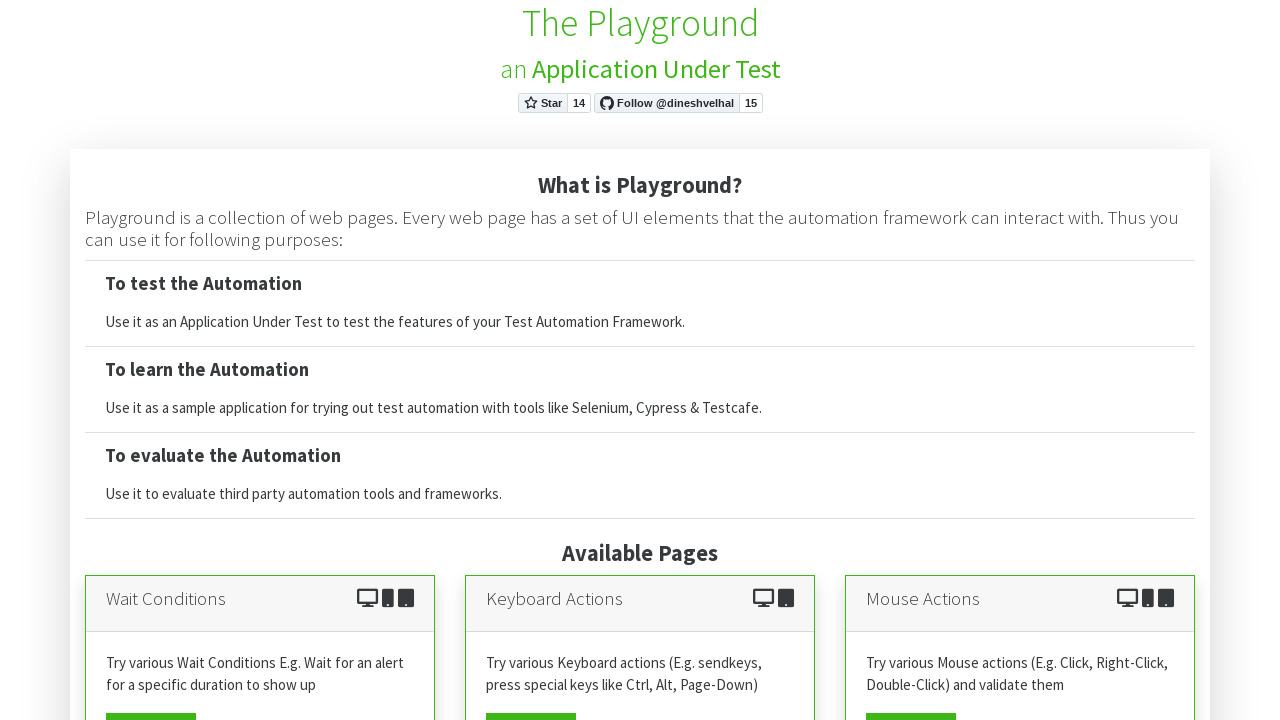

Clicked on the 'Wait Conditions' subpage link at (151, 702) on a[href='expected_conditions.html']
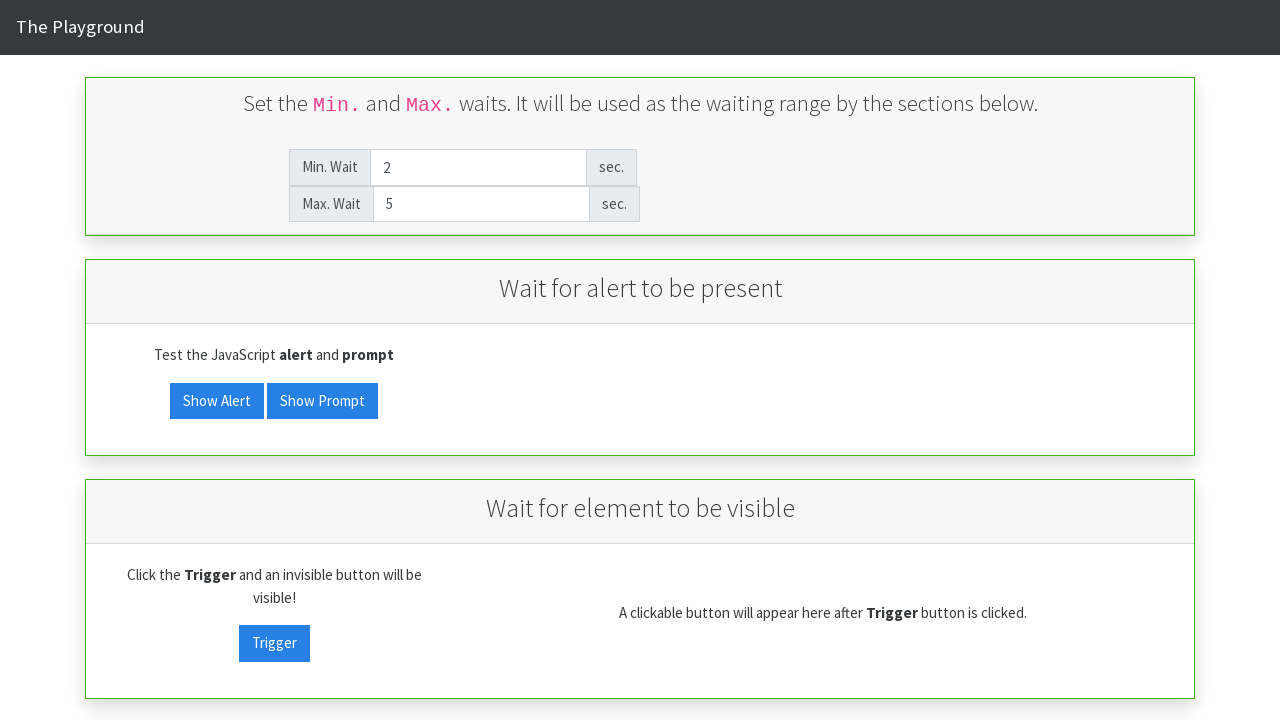

Clicked the alert trigger button at (217, 401) on button#alert_trigger
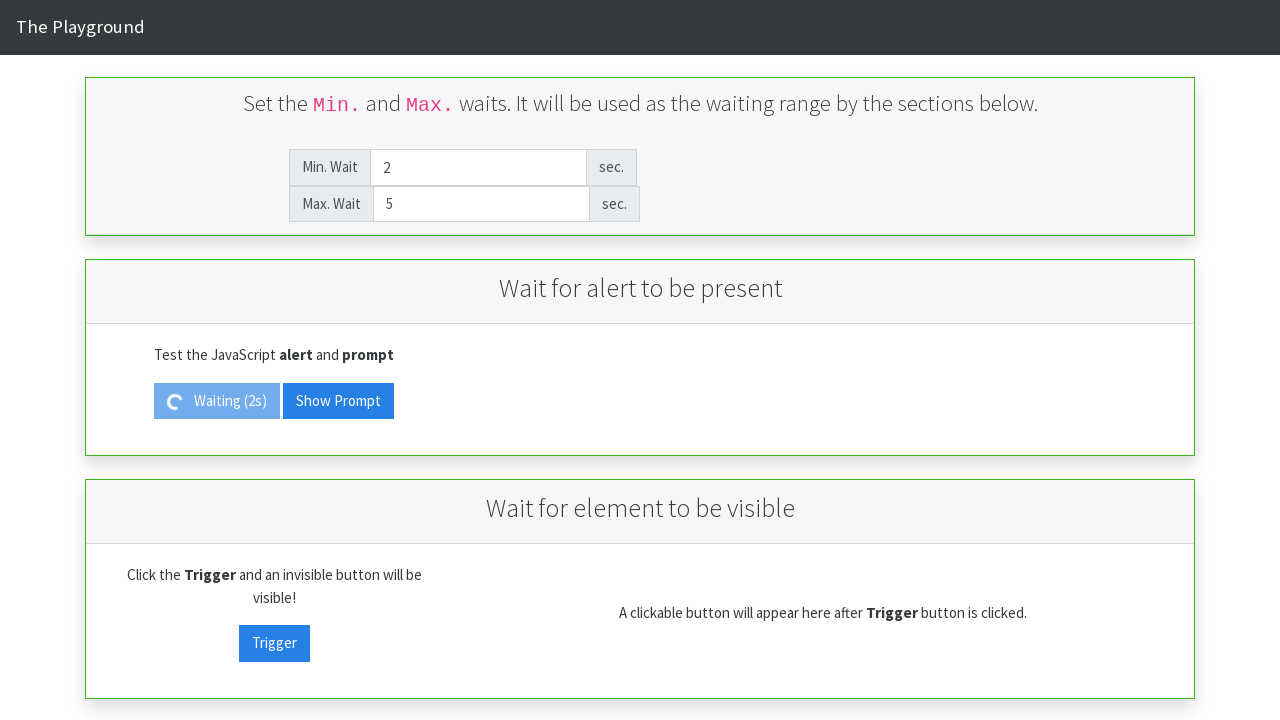

Set up dialog handler to accept alerts
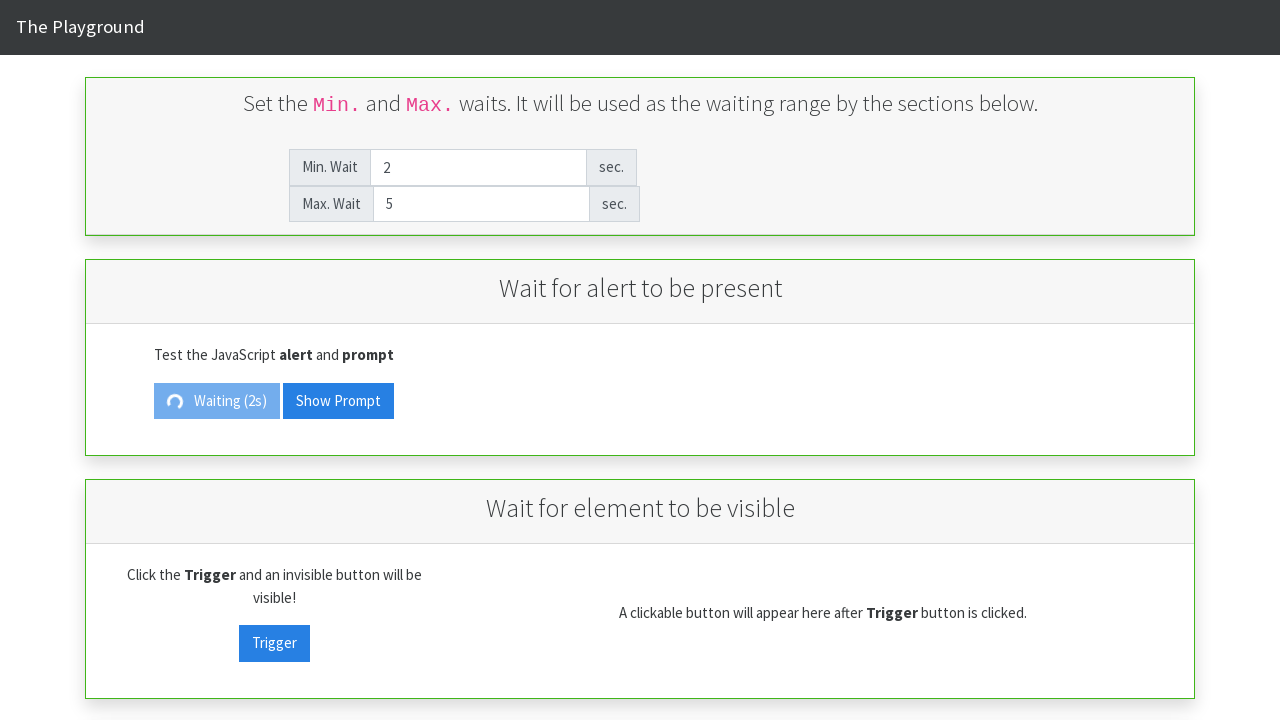

Re-triggered alert button after setting up dialog handler at (217, 19) on button#alert_trigger
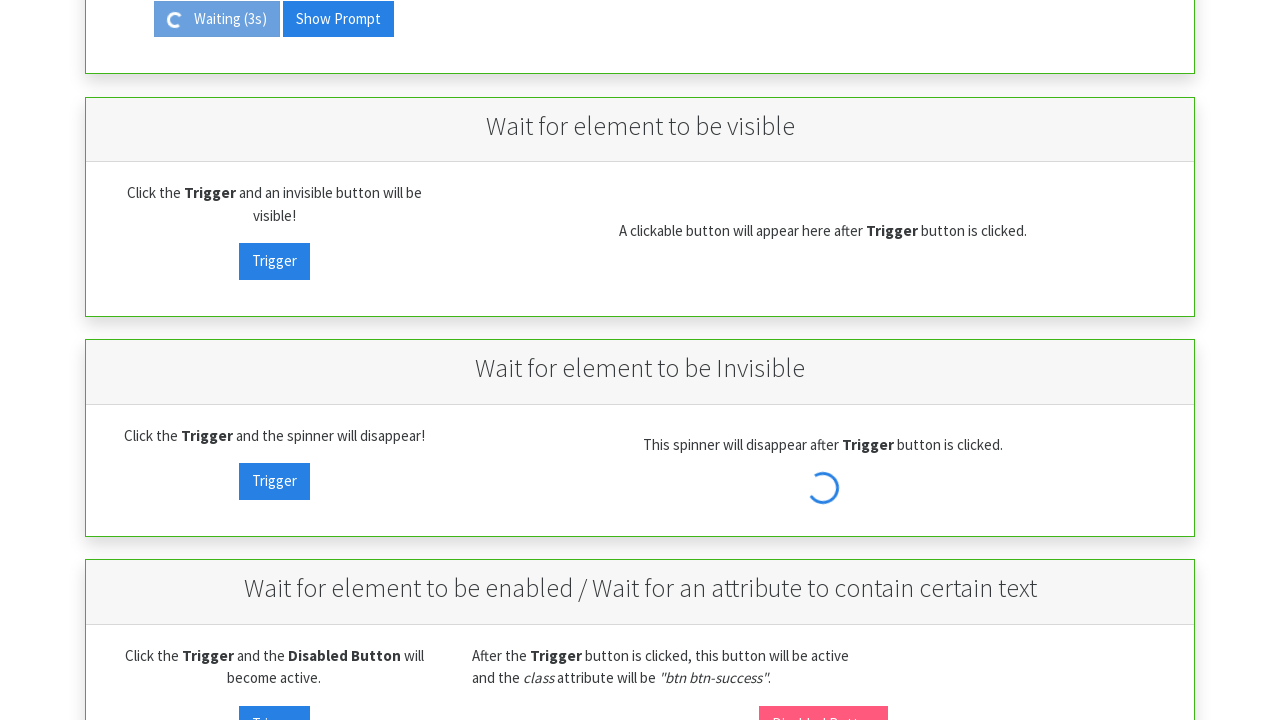

Alert handled badge became visible
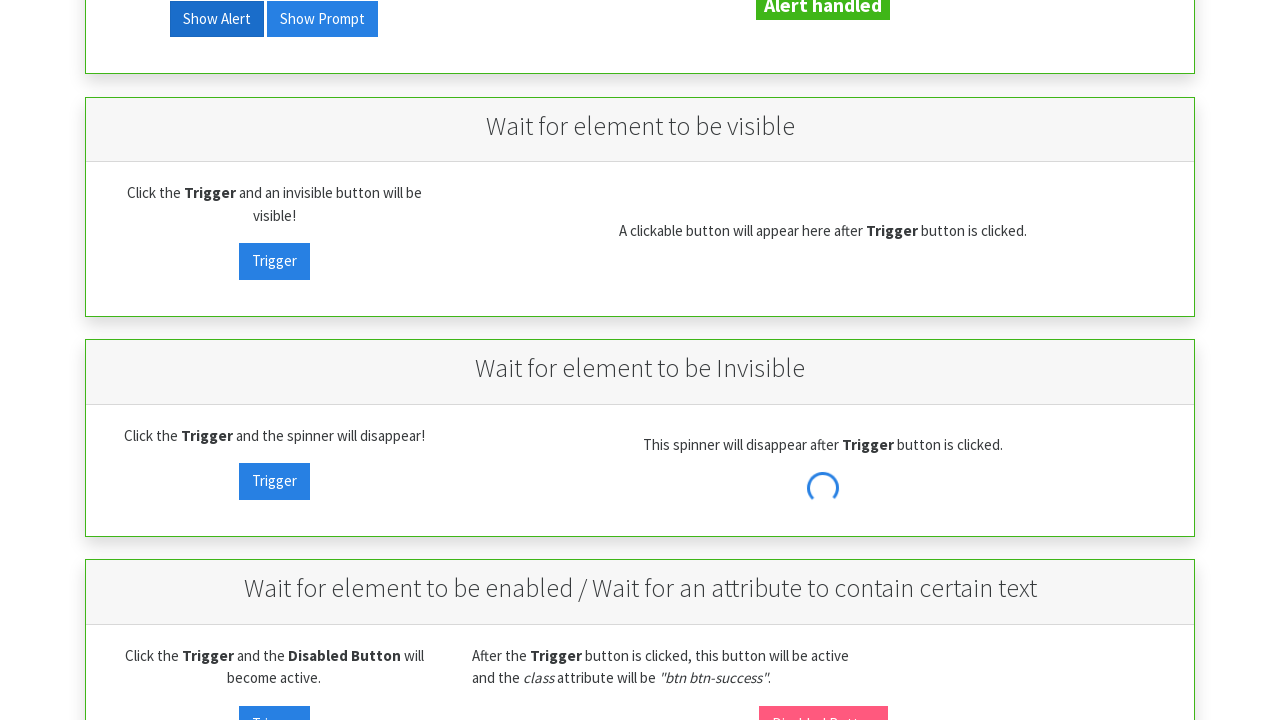

Verified that the alert handled badge is displayed
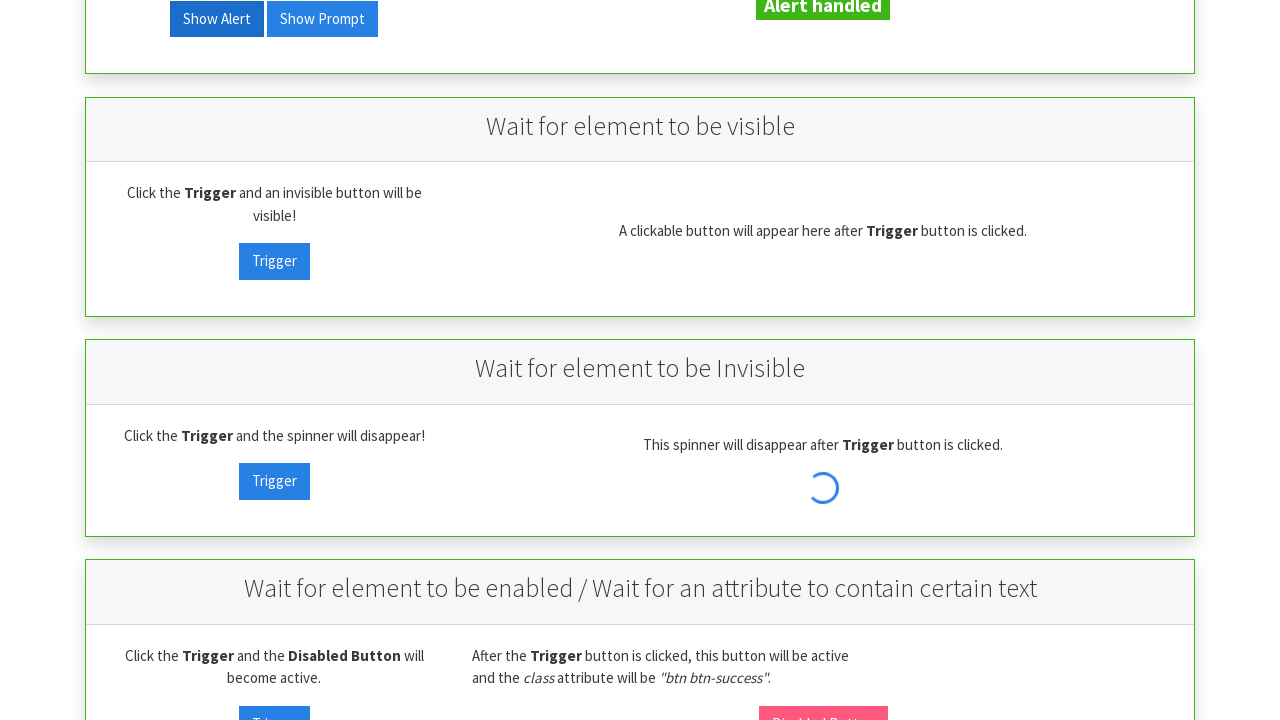

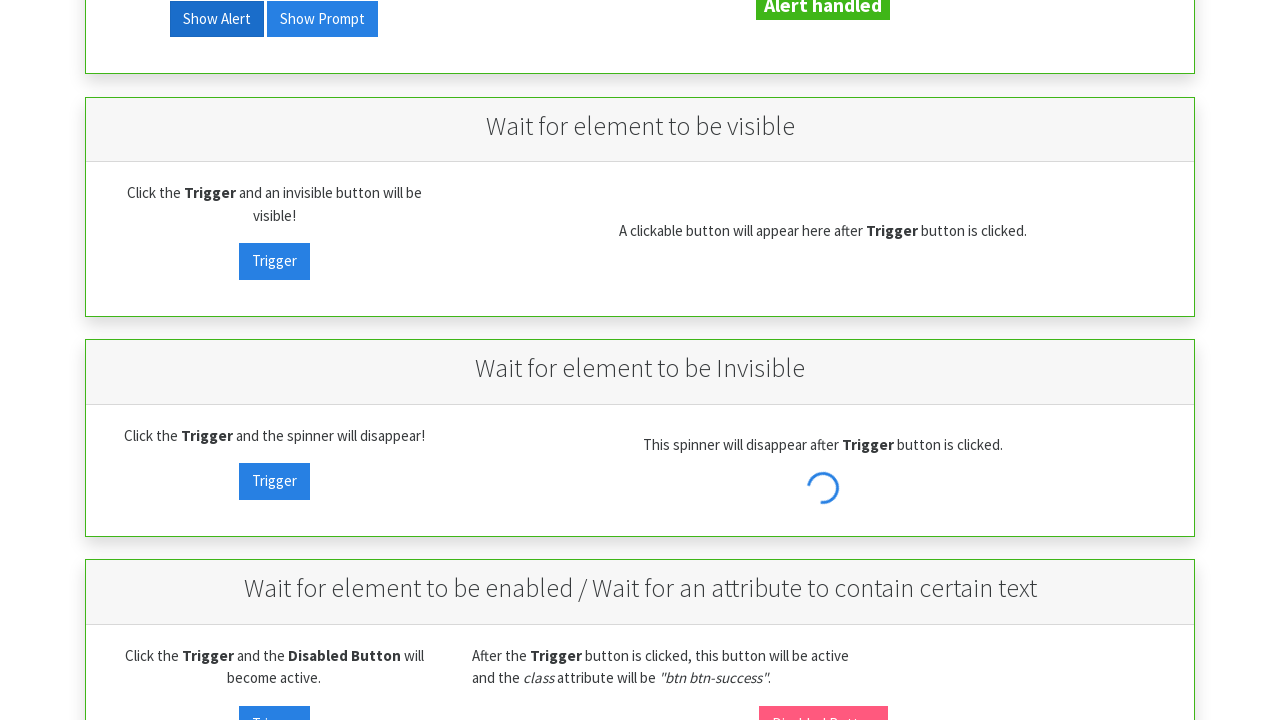